Tests confirm popup handling by triggering a confirm dialog, accepting it (OK), and verifying the OK result message.

Starting URL: https://practice-automation.com/

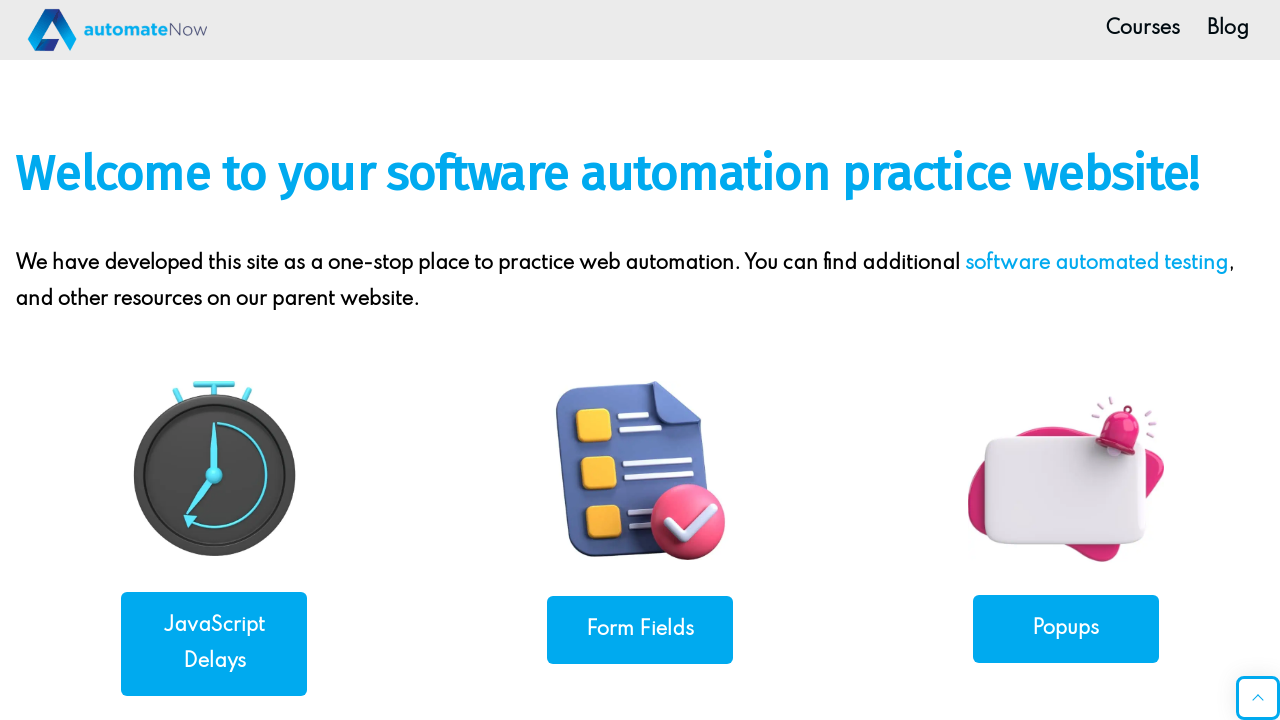

Set up dialog handler to accept confirm popups
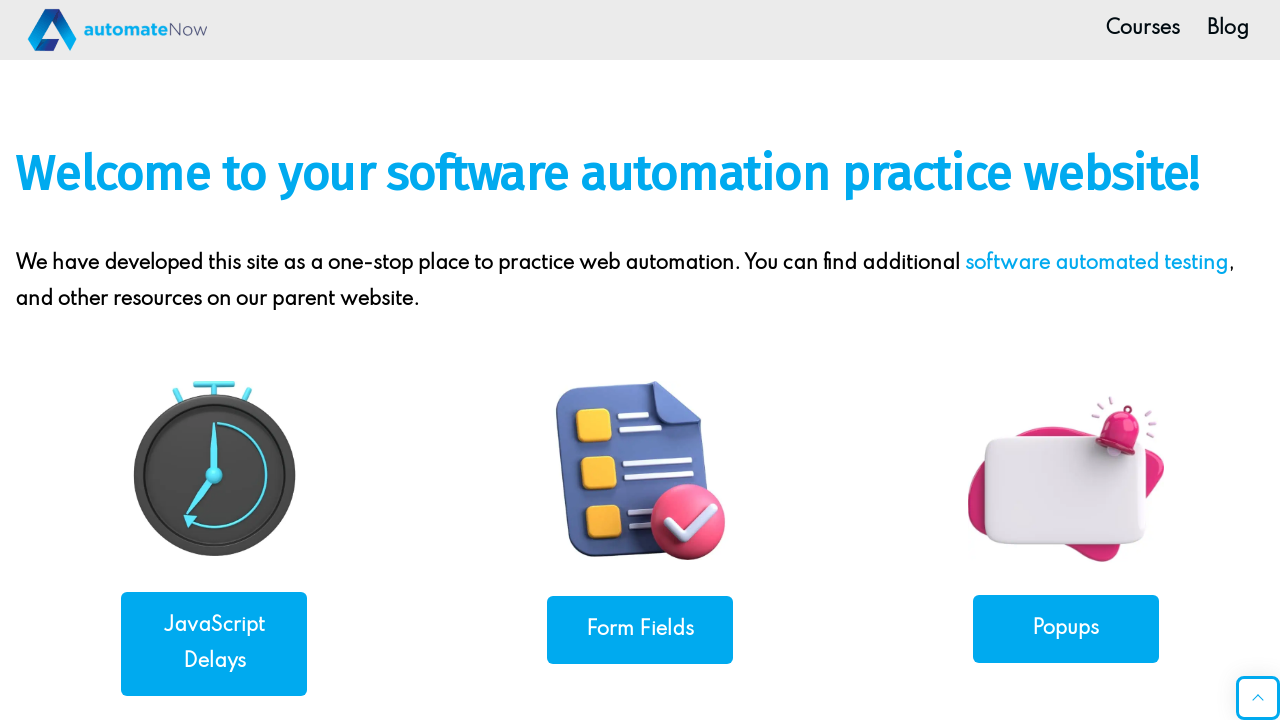

Clicked the 'Popups' button at (1066, 628) on internal:text="Popups"i
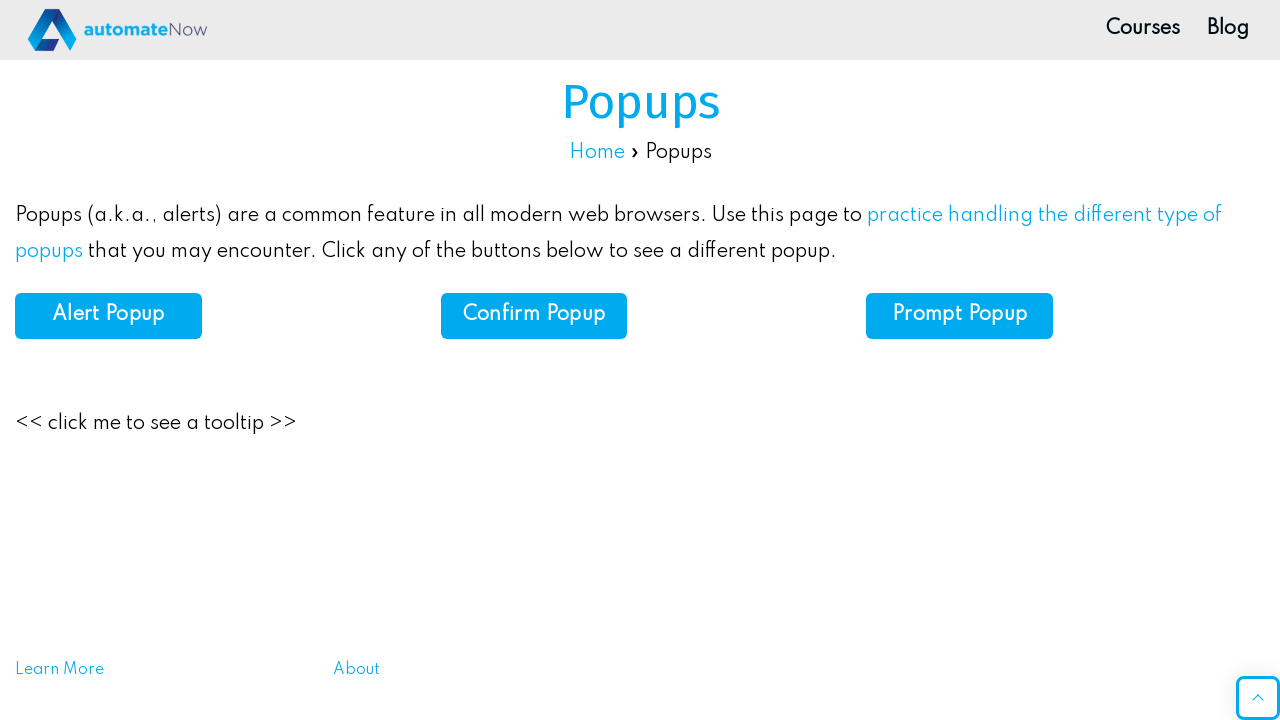

Clicked the 'Confirm Popup' button to trigger the confirm dialog at (534, 316) on [id='confirm']
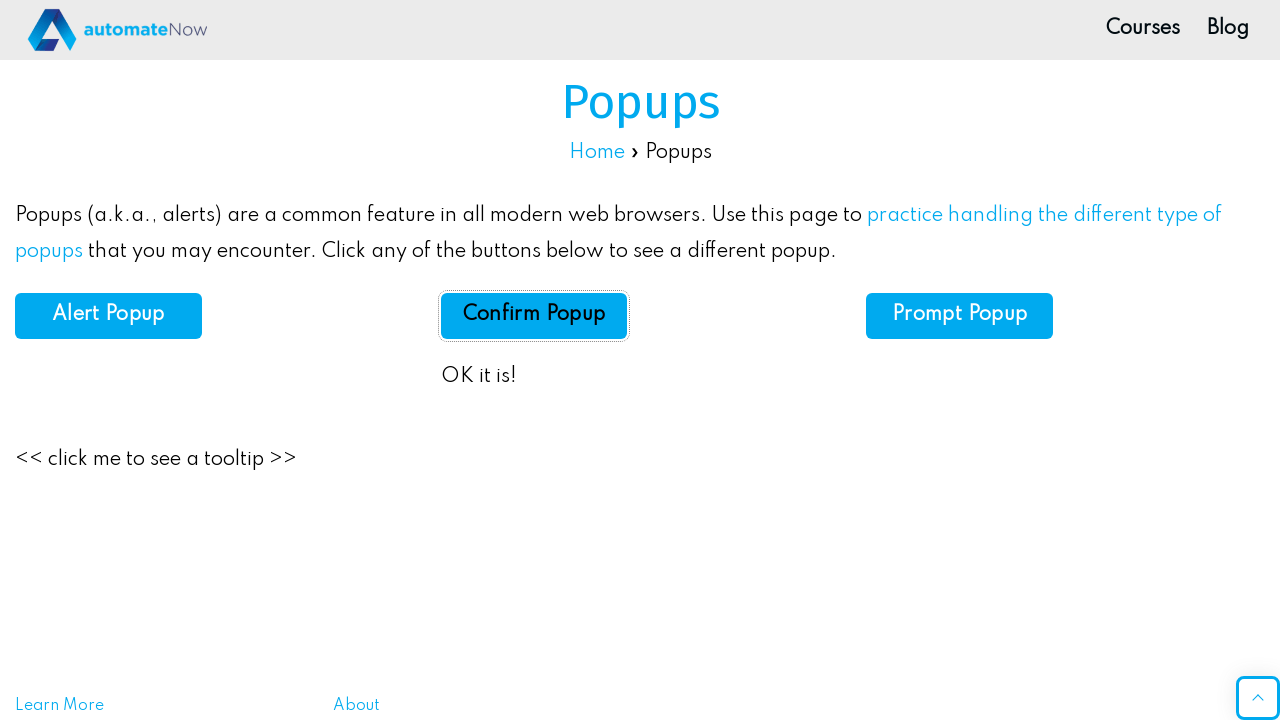

Confirm result element loaded, verifying OK action was accepted
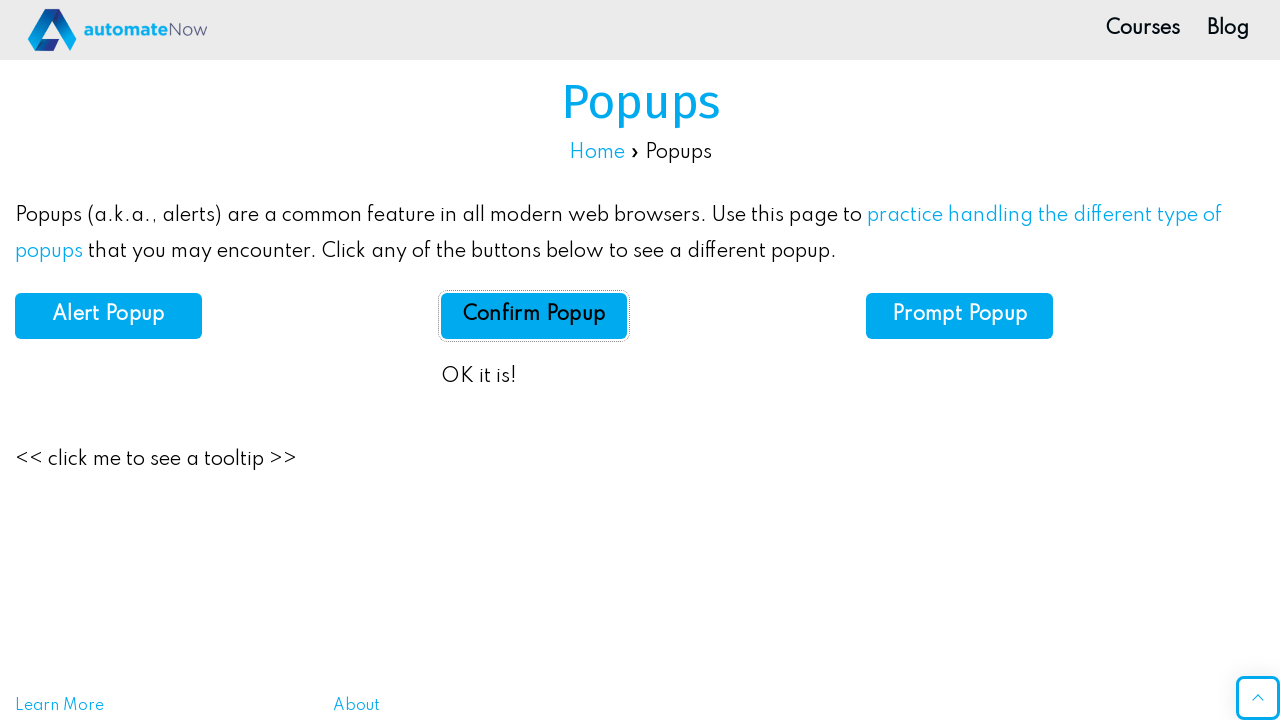

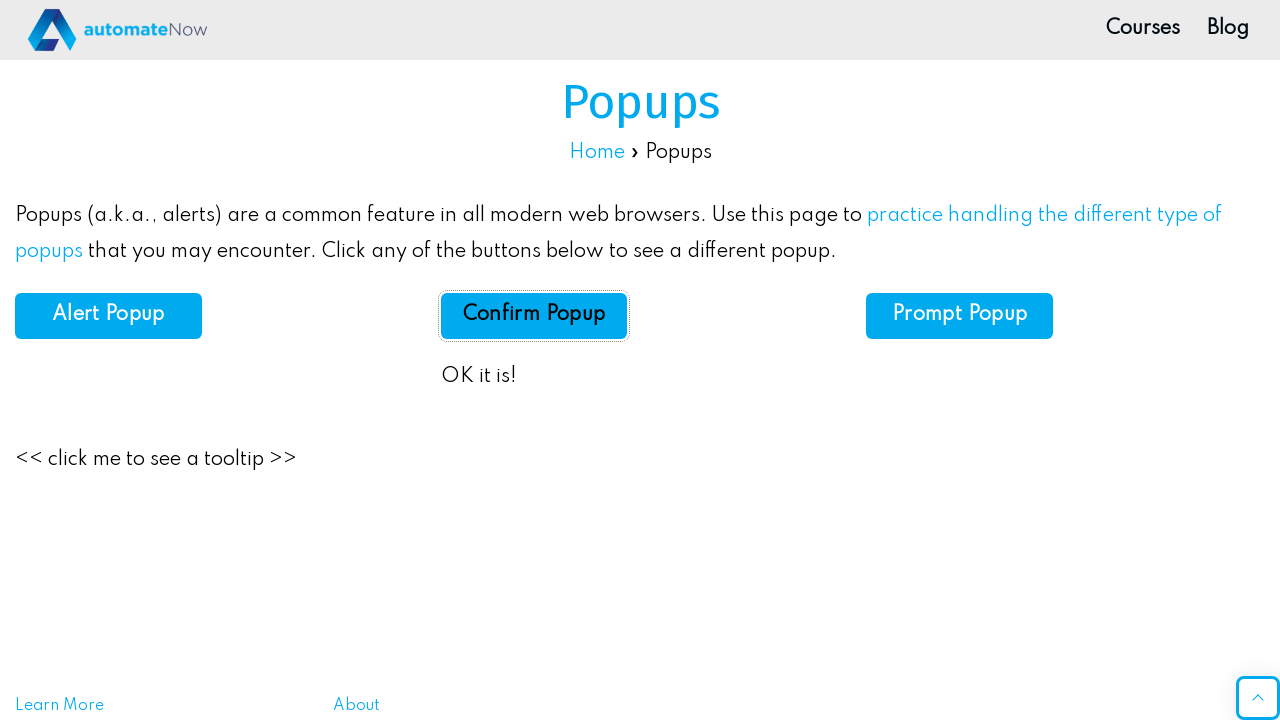